Tests the add-to-cart functionality on demoblaze.com by selecting a laptop from the Laptops category, adding it to the cart, and verifying the item appears in the cart.

Starting URL: https://demoblaze.com/

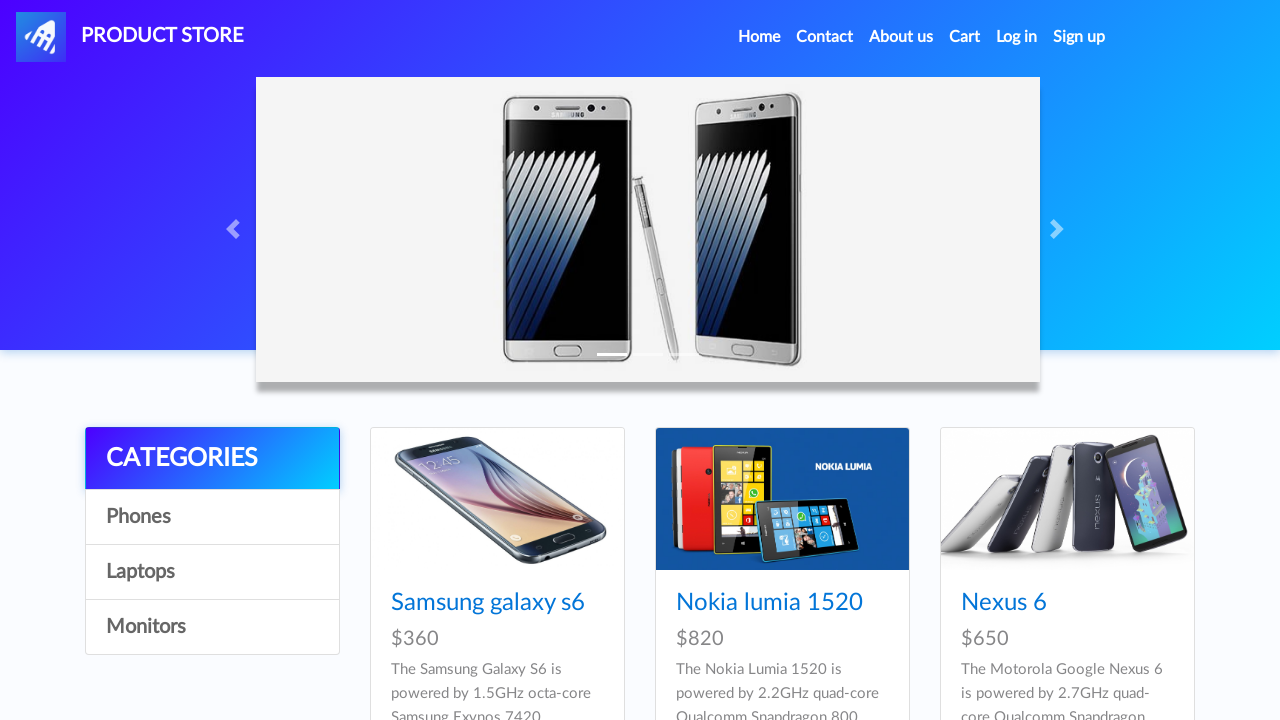

Waited for 'Laptops' category selector to load
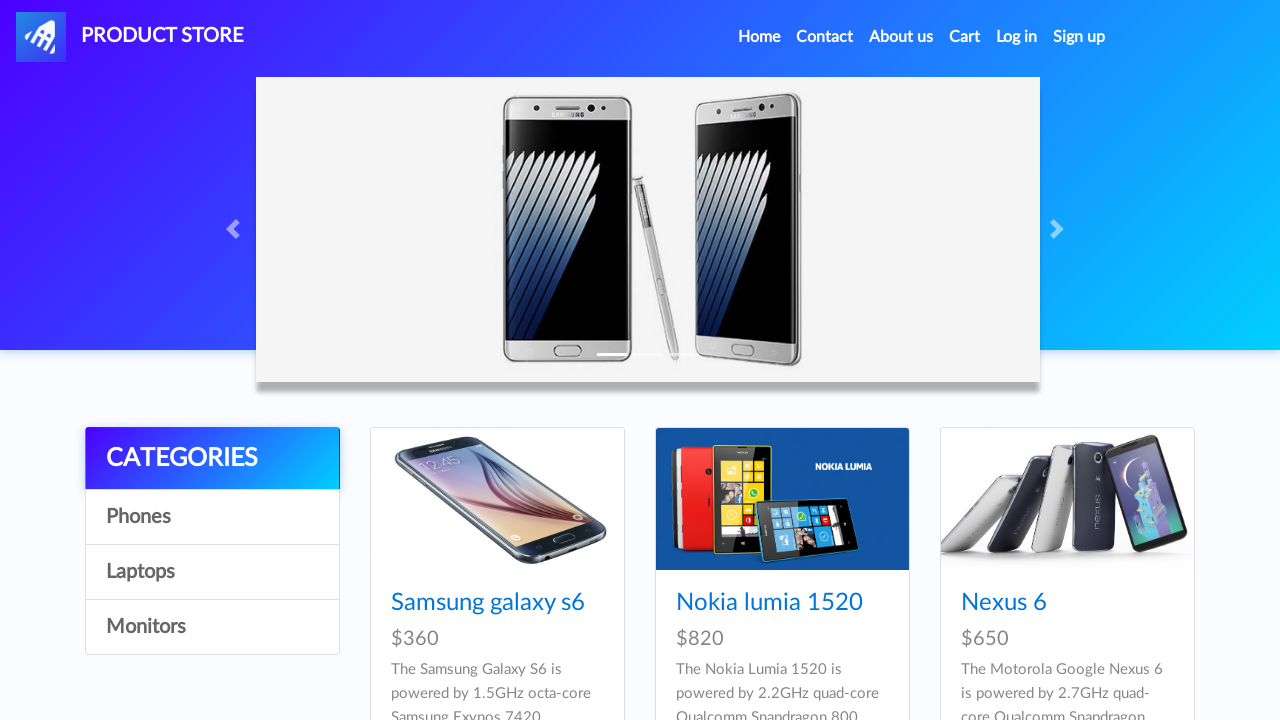

Clicked on 'Laptops' category at (212, 572) on text=Laptops
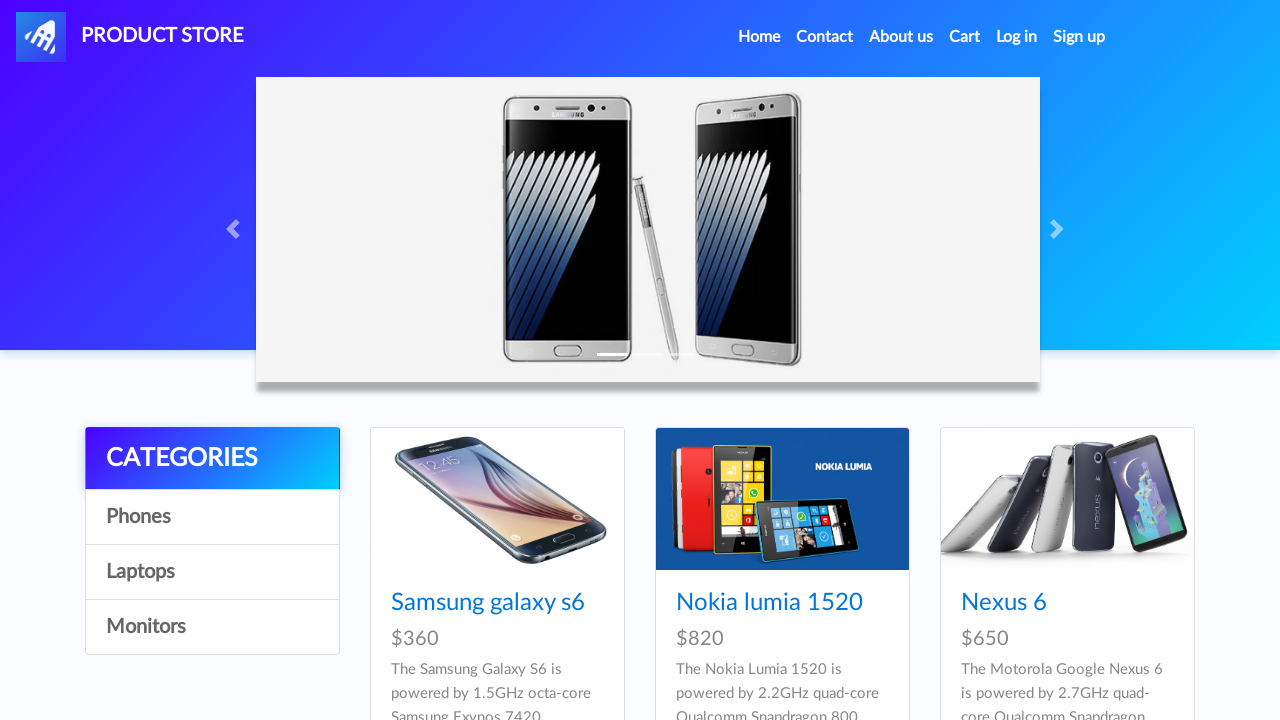

Waited for laptop products to load
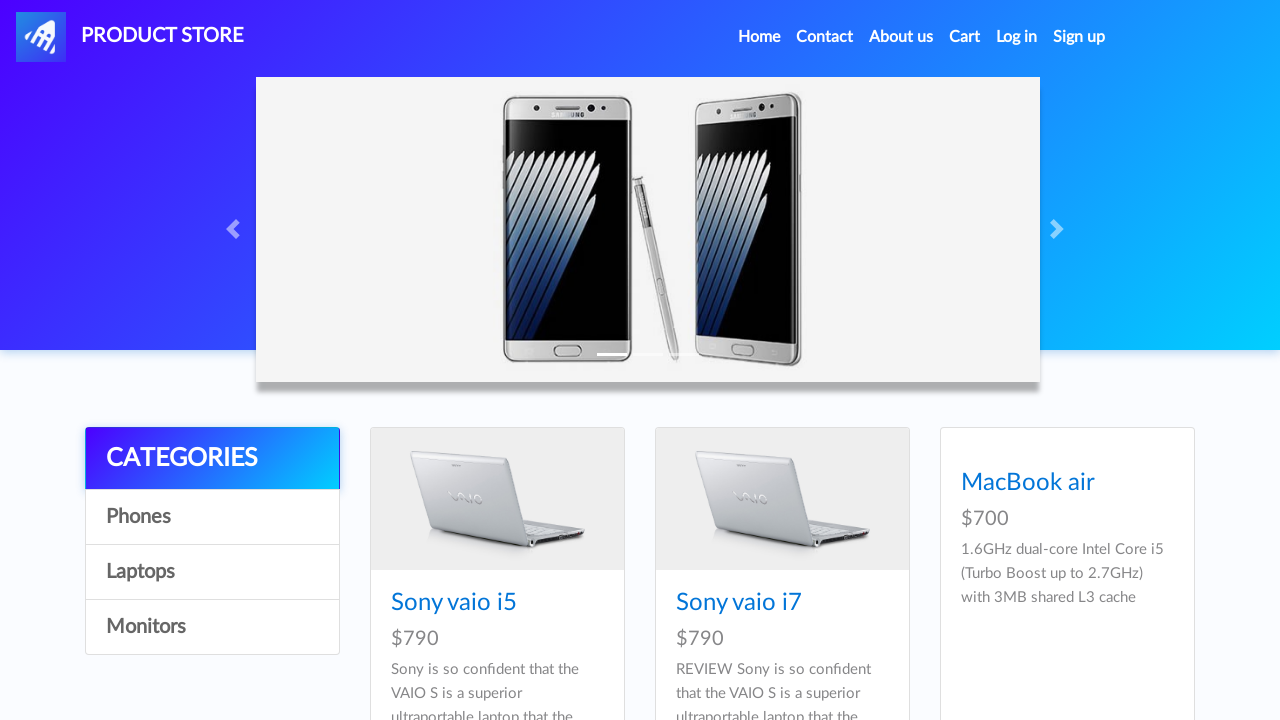

Waited for first laptop product link to be available
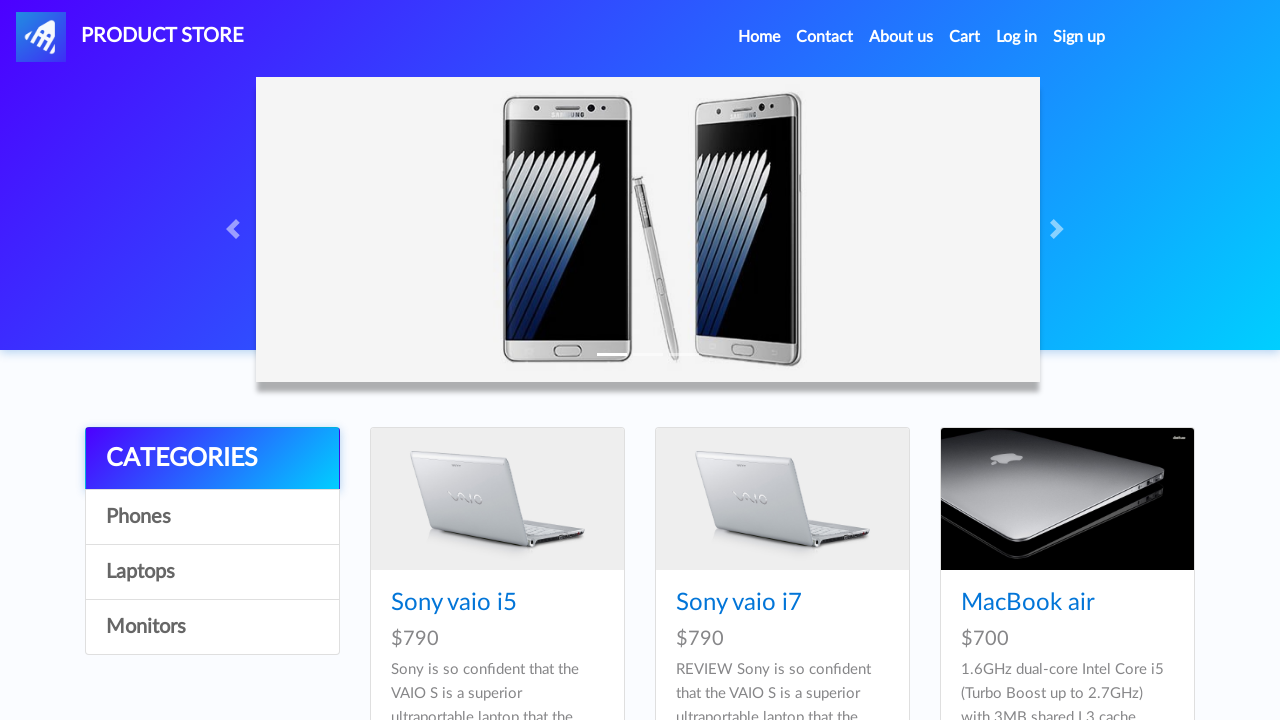

Clicked on first laptop product (Sony vaio i5) at (454, 603) on xpath=//div[@id='tbodyid']/div[1]/div//h4/a
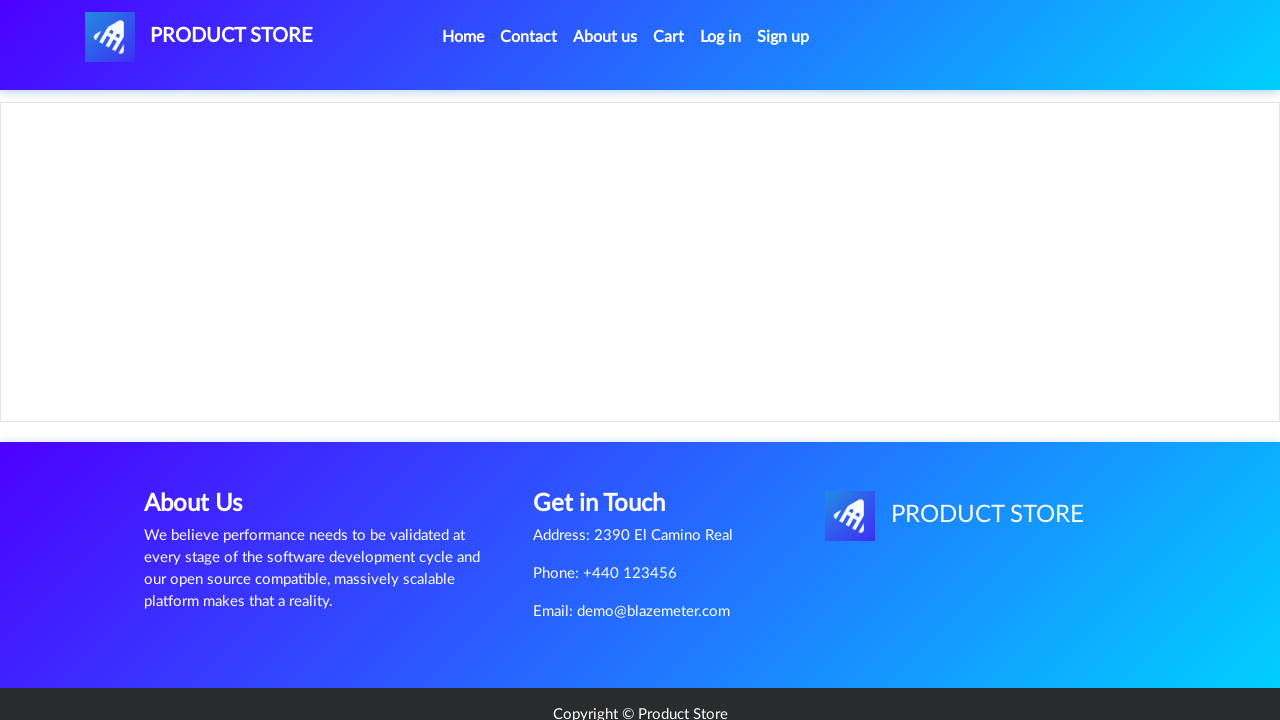

Waited for 'Add to cart' button to load
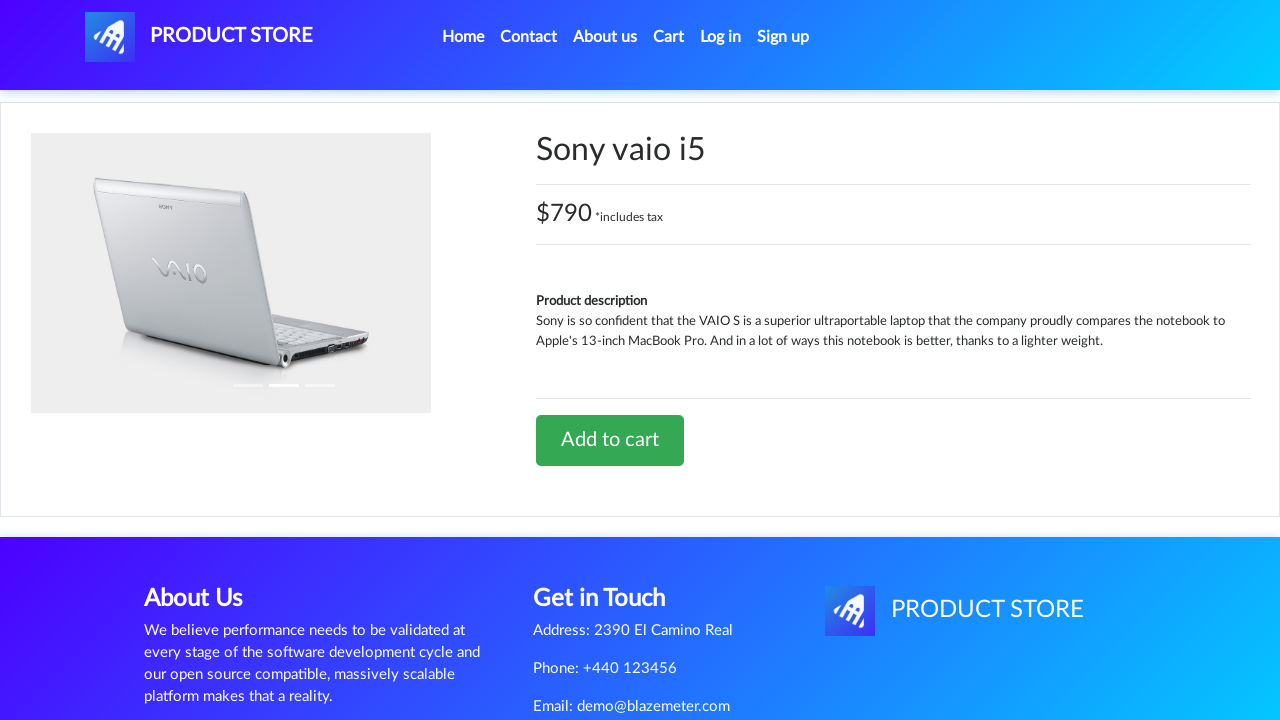

Clicked 'Add to cart' button at (610, 440) on .btn-success
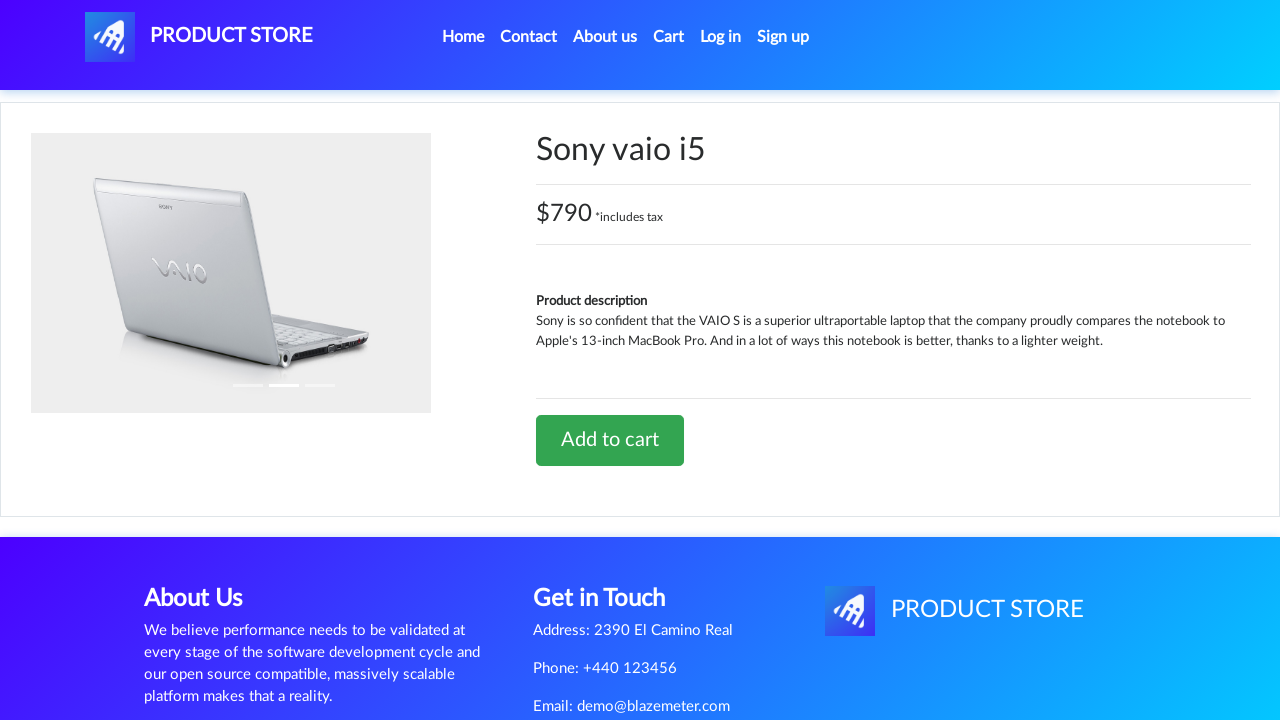

Set up dialog handler to accept alert
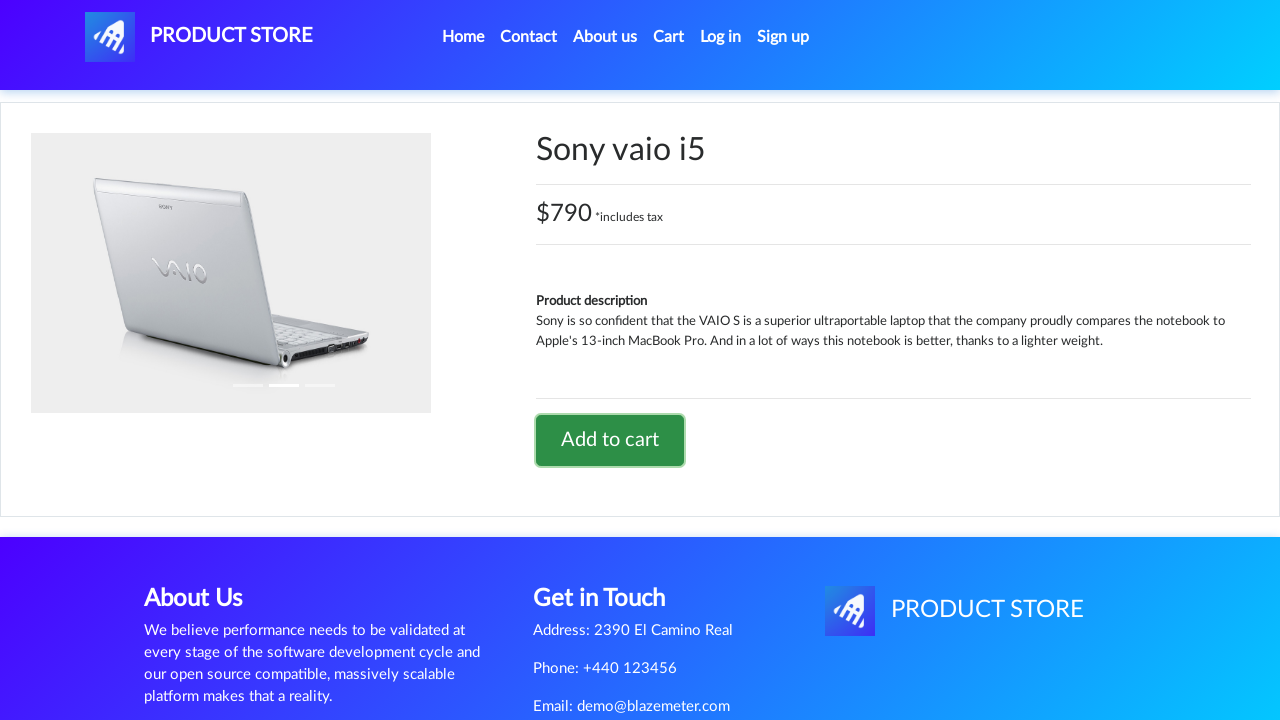

Waited for alert to be processed
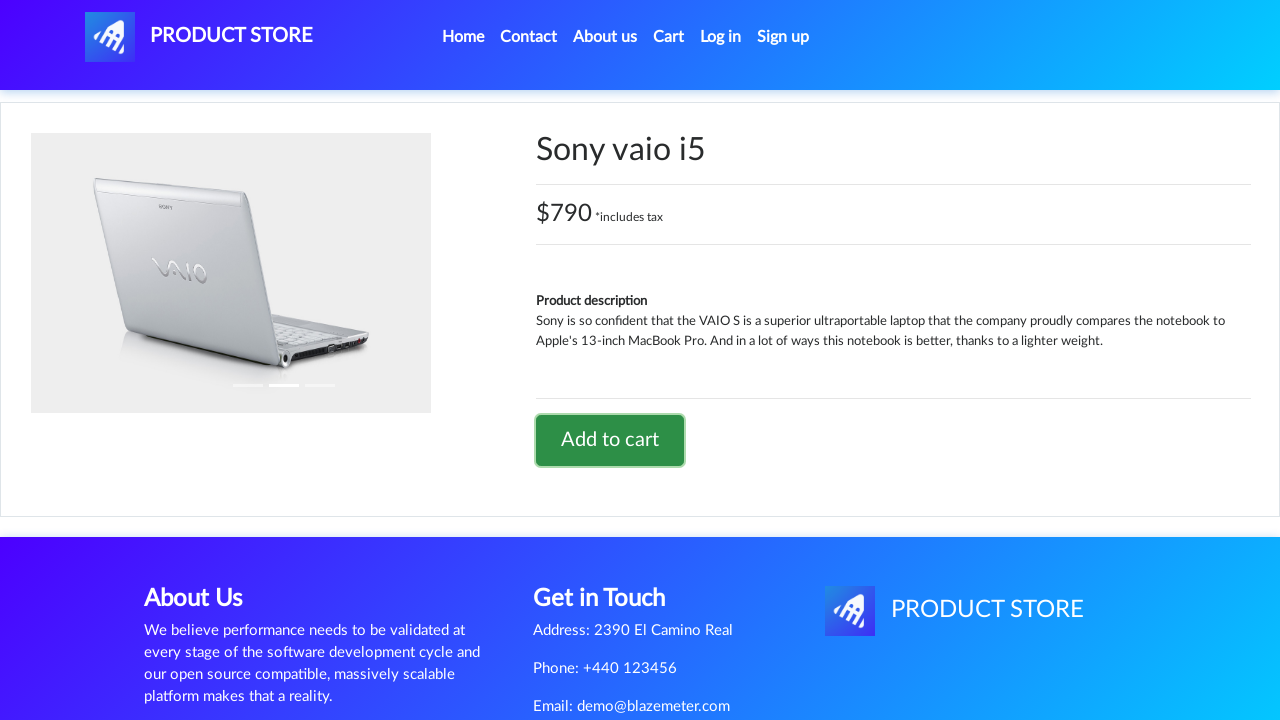

Waited for Cart menu to be available
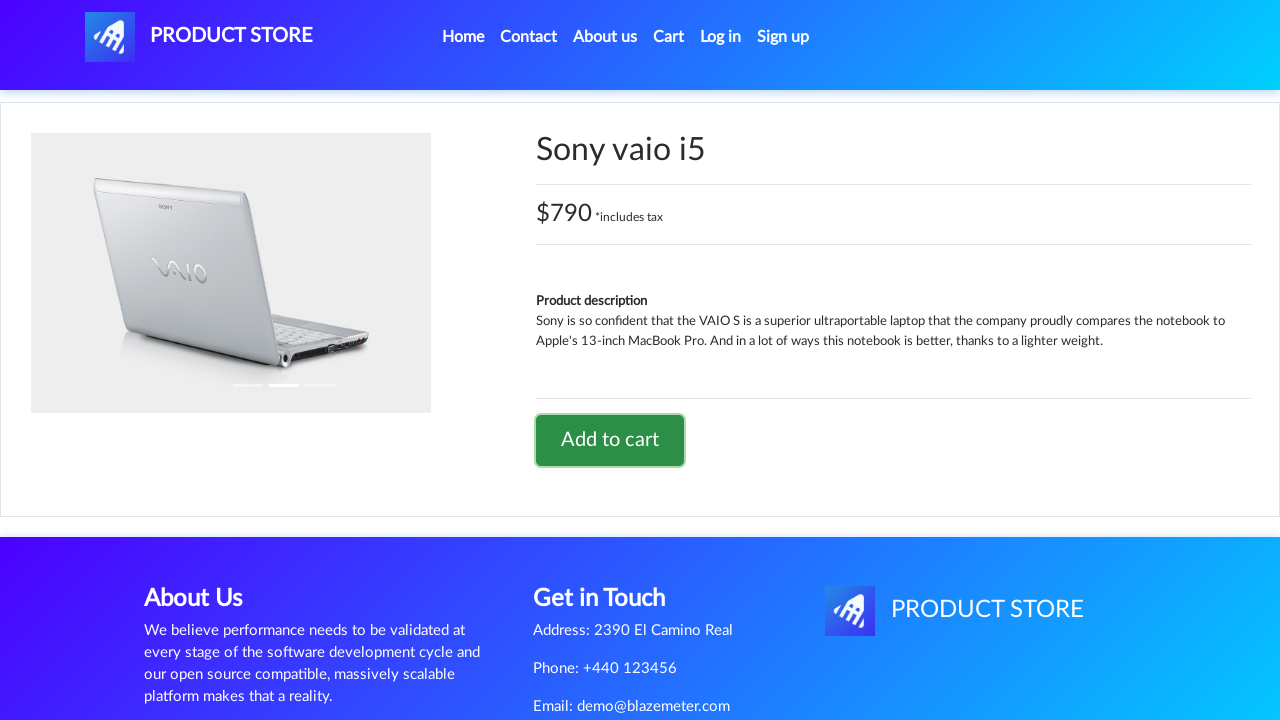

Clicked on Cart menu at (669, 37) on #cartur
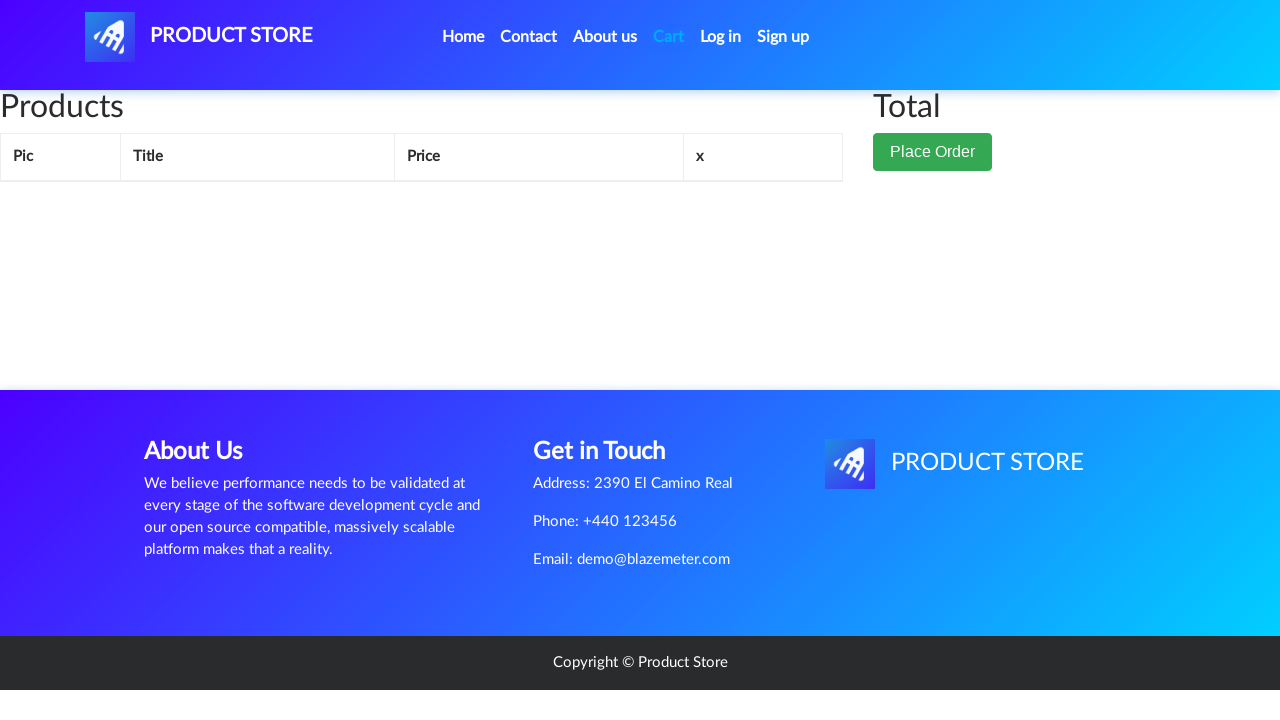

Verified item appears in cart table
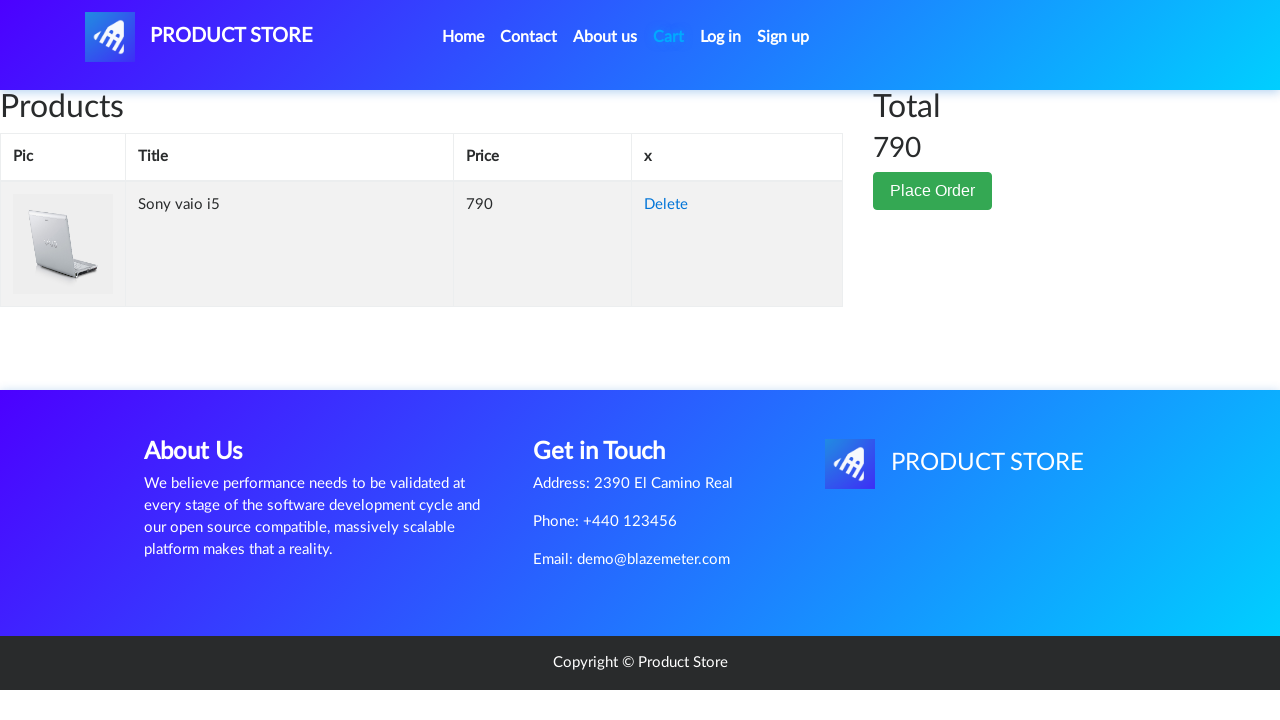

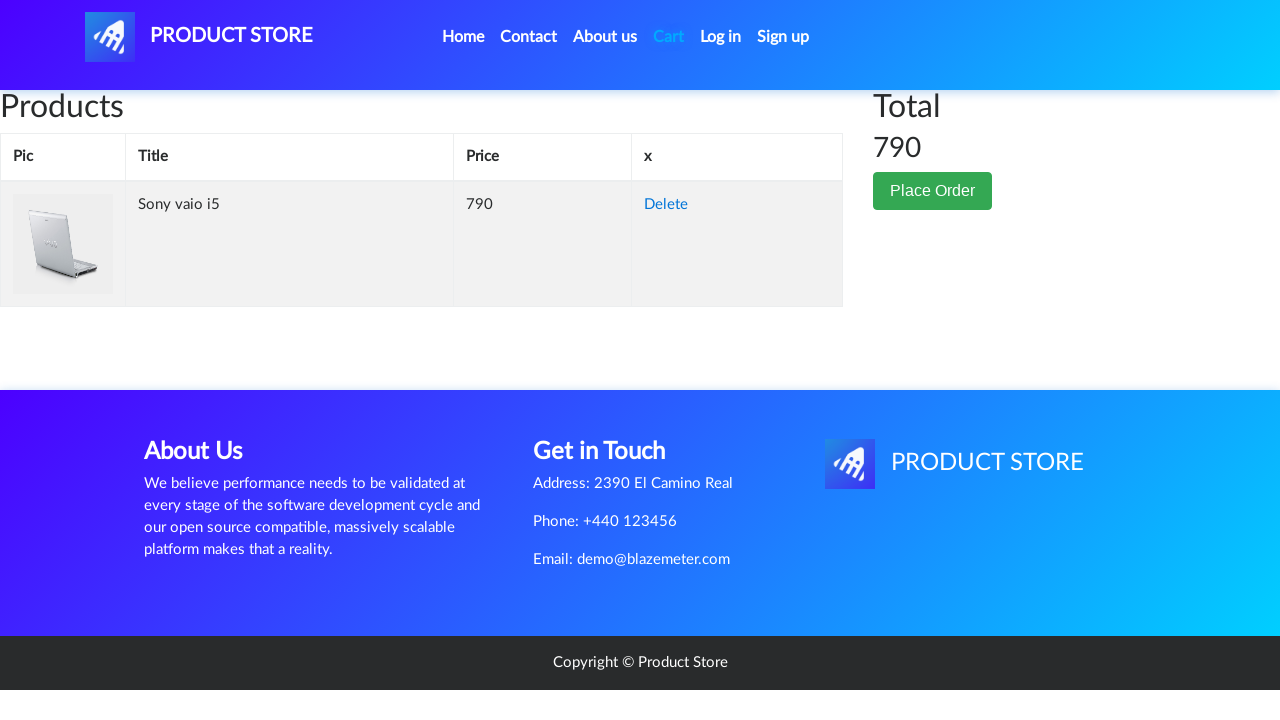